Tests drag-and-drop by offset functionality by dragging element 'box A' to the coordinates of element 'box B'.

Starting URL: https://crossbrowsertesting.github.io/drag-and-drop

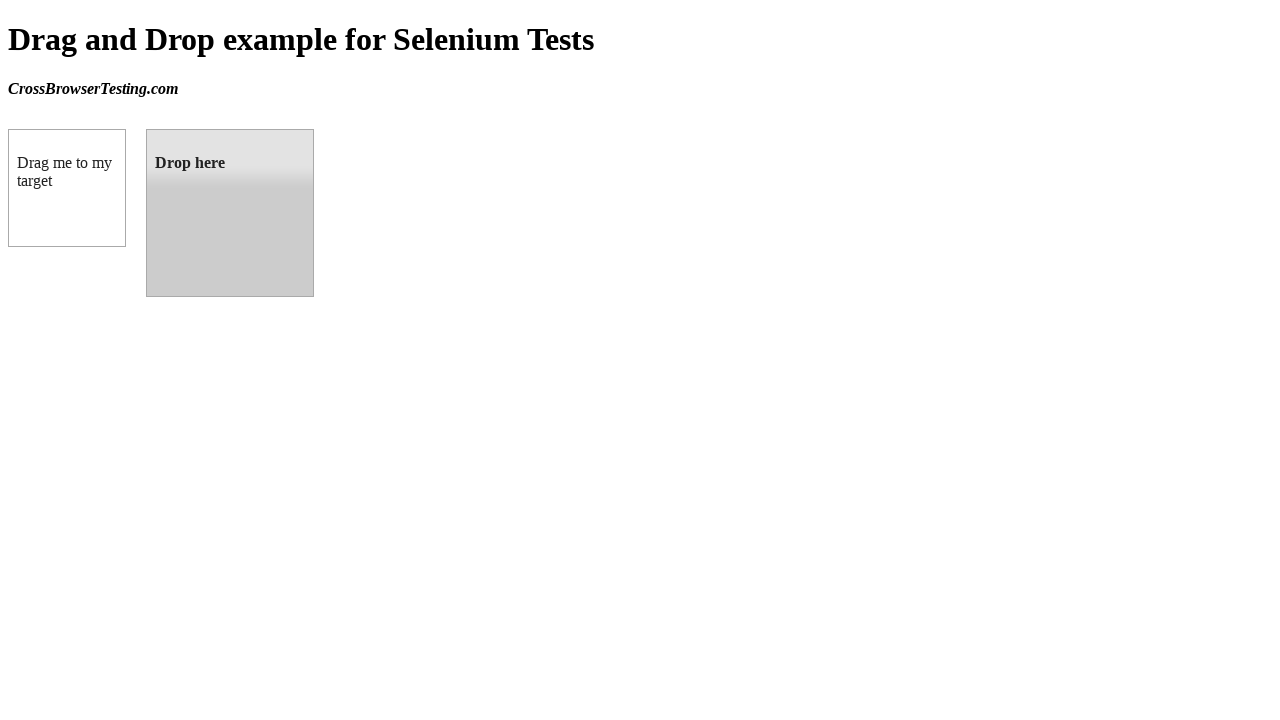

Waited for draggable element #draggable to be visible
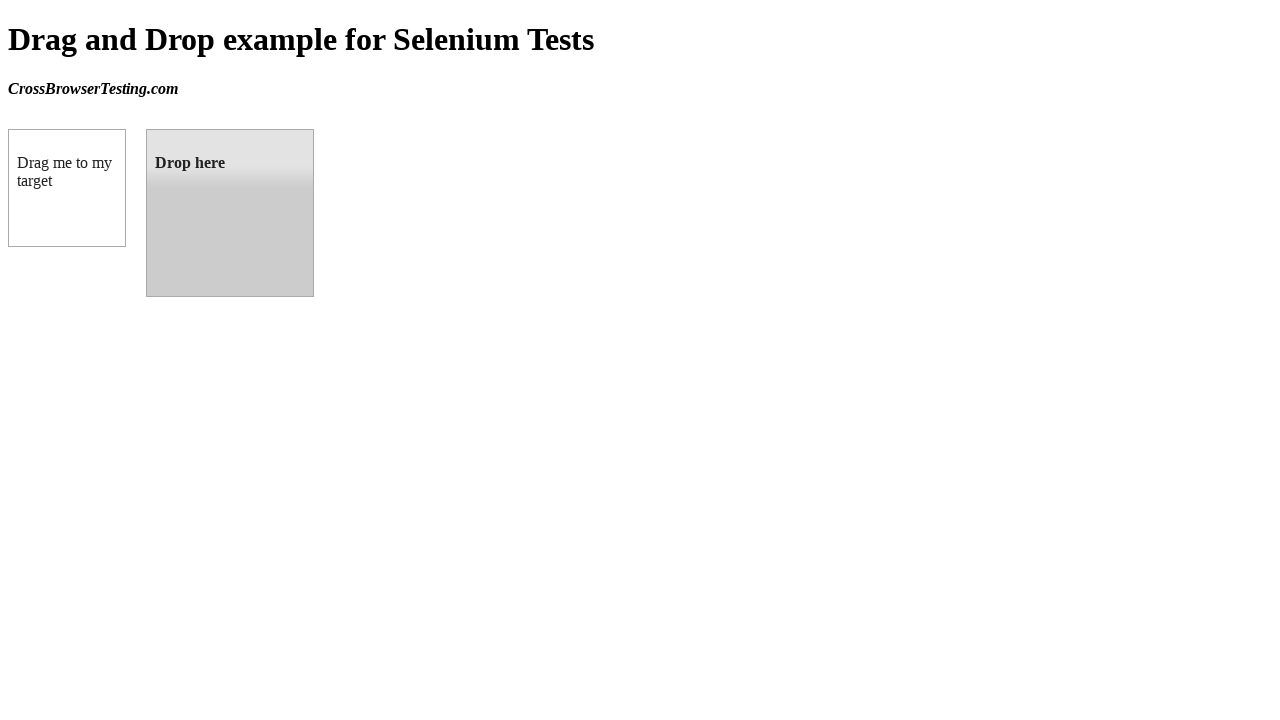

Waited for droppable element #droppable to be visible
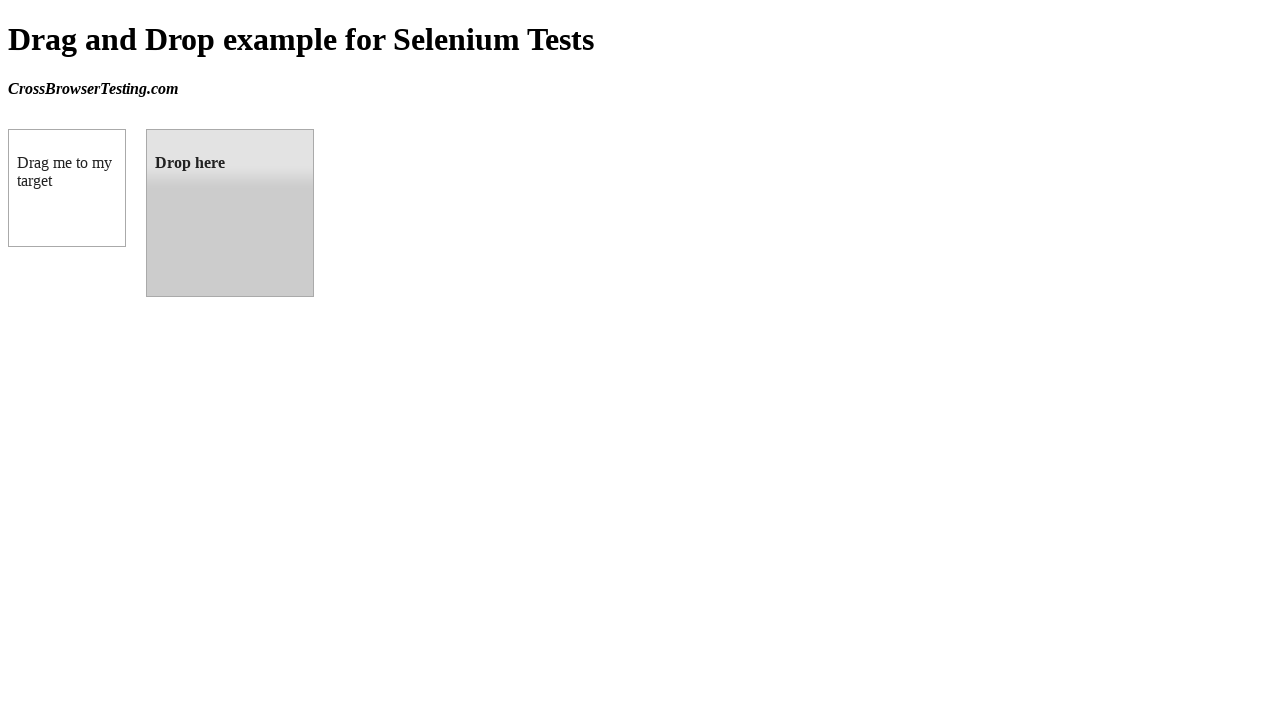

Retrieved bounding box of target element #droppable
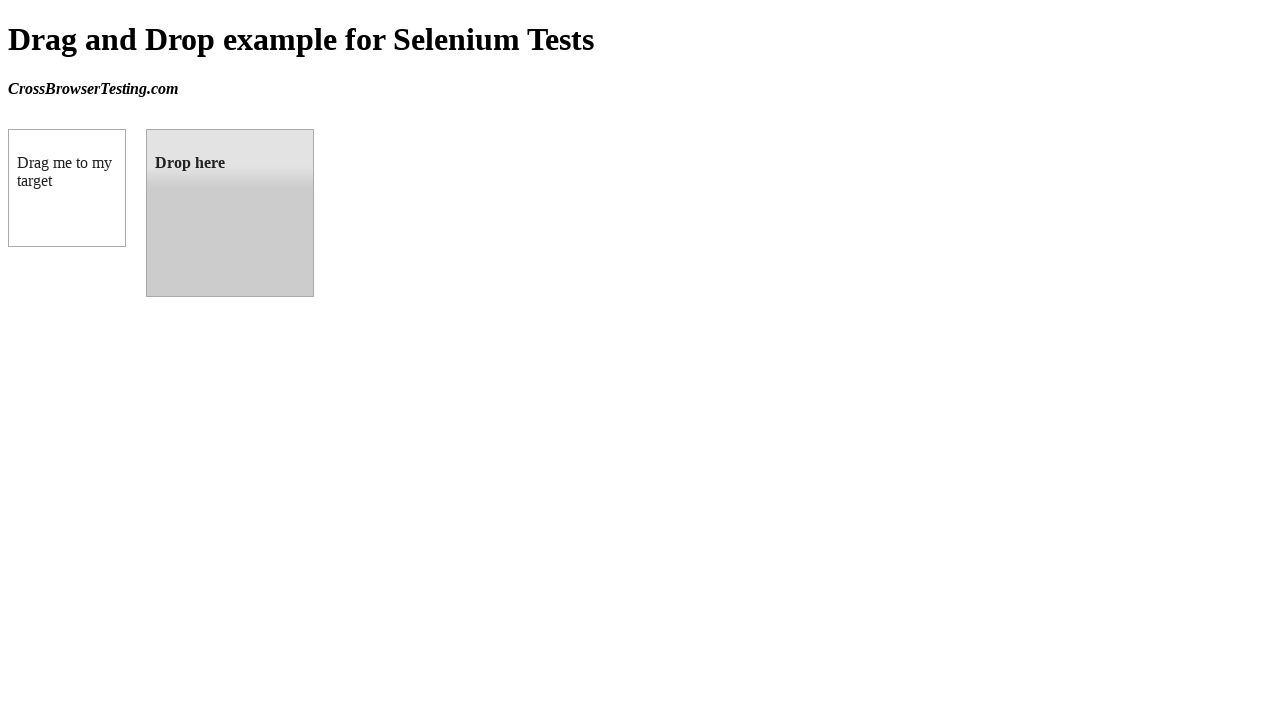

Retrieved bounding box of source element #draggable
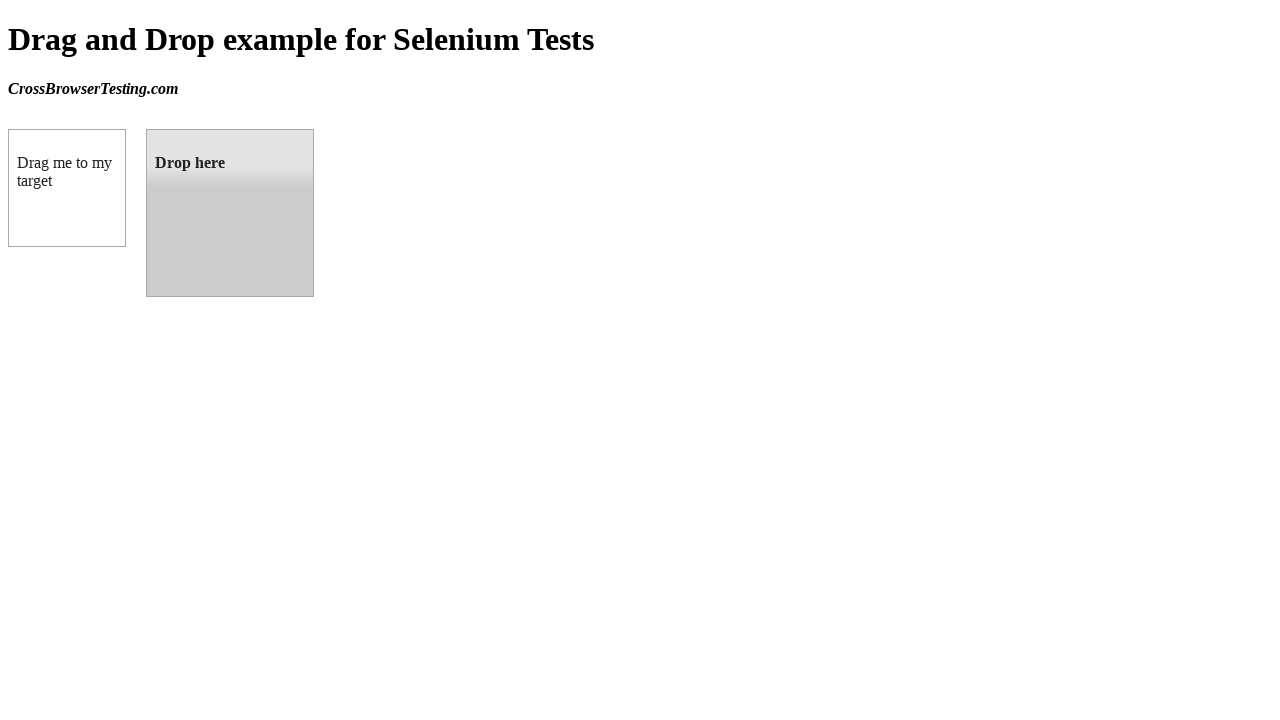

Calculated drag offset: x=138, y=0.0
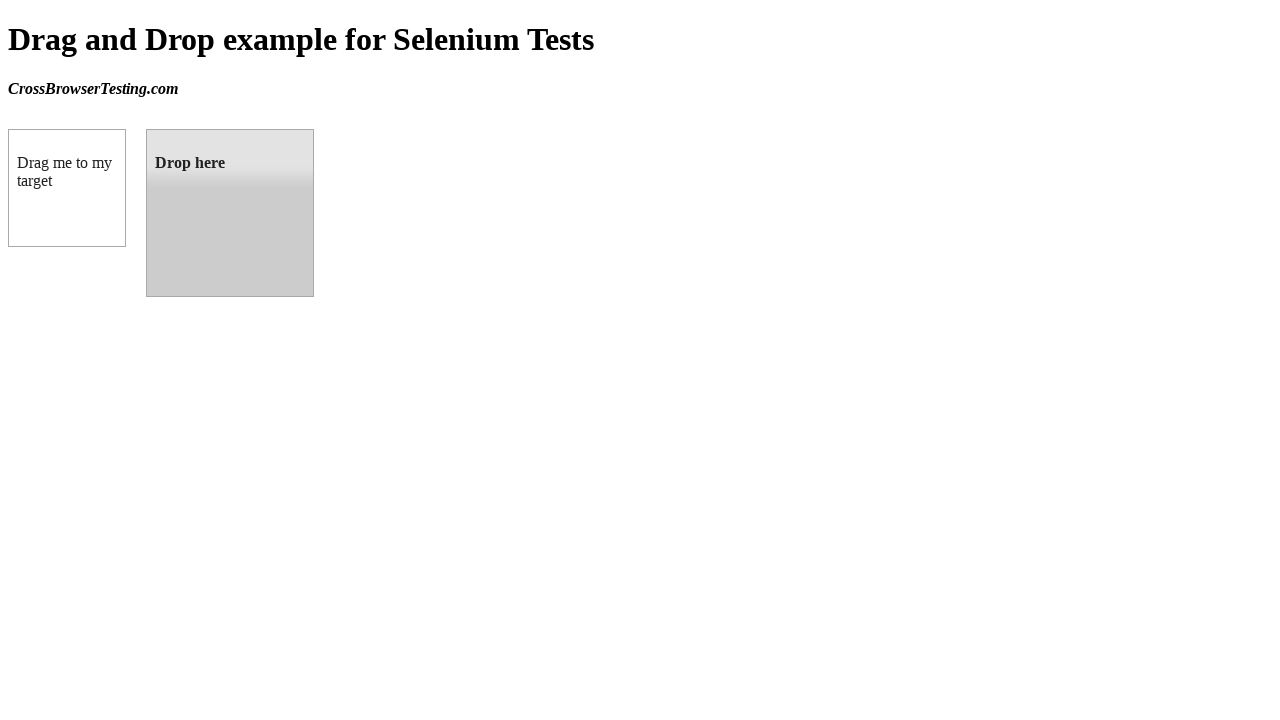

Hovered over source element #draggable at (67, 188) on #draggable
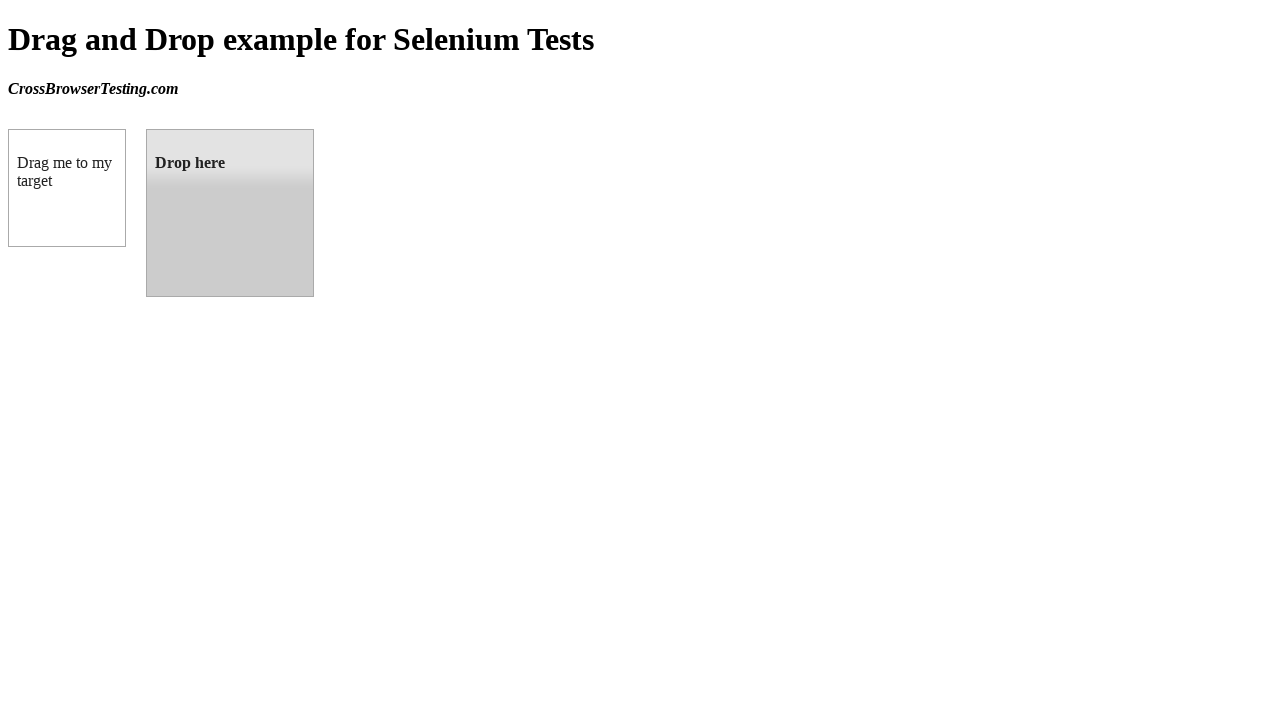

Pressed mouse button down on source element at (67, 188)
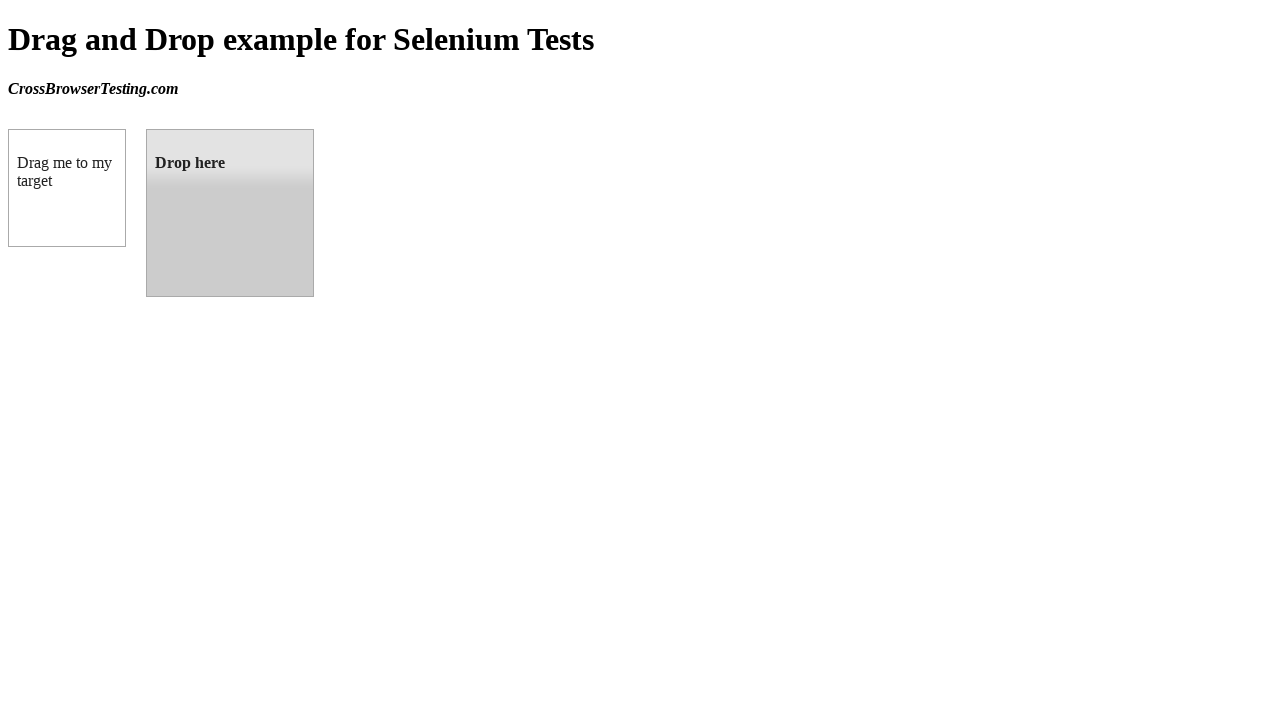

Moved mouse to center of target element #droppable at (230, 213)
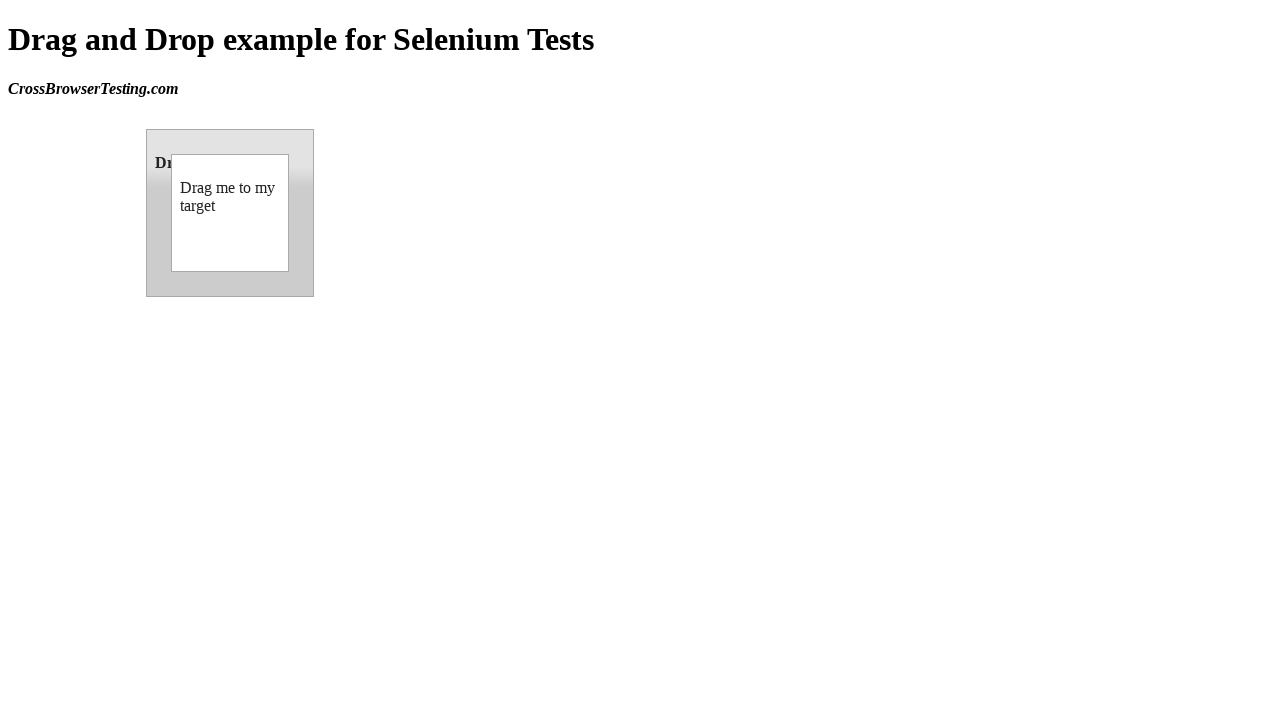

Released mouse button, completing drag-and-drop operation at (230, 213)
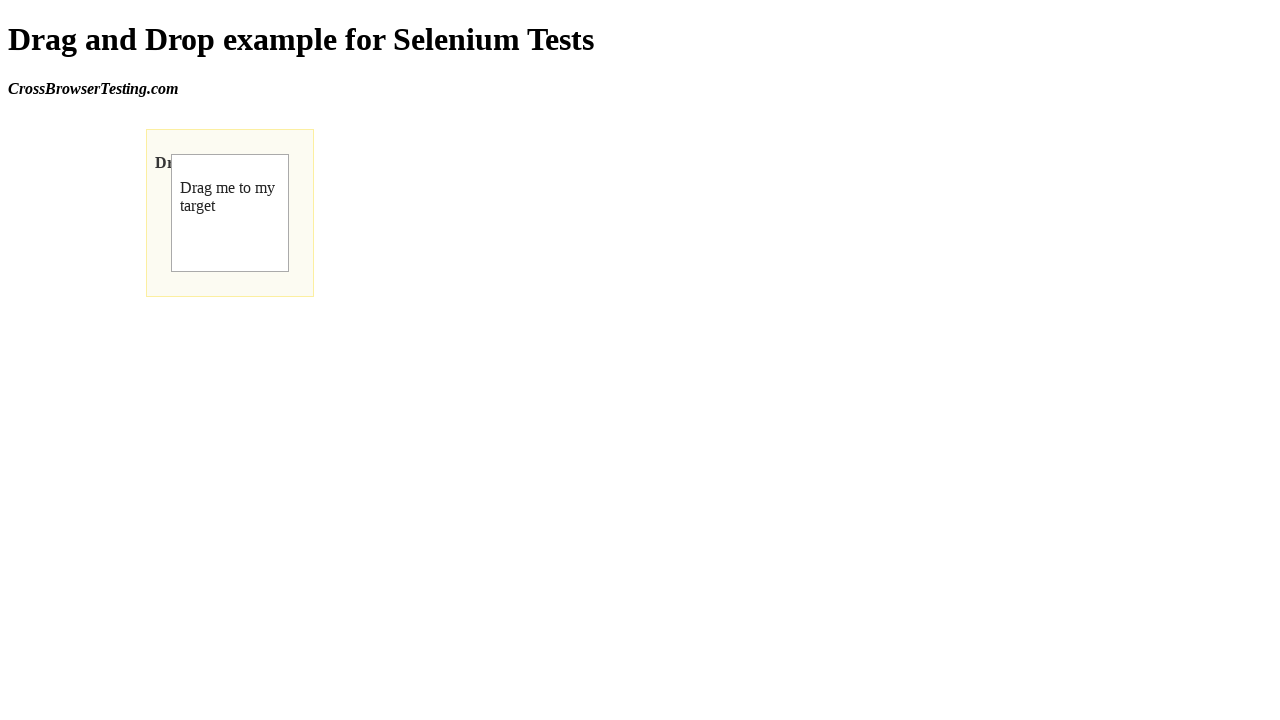

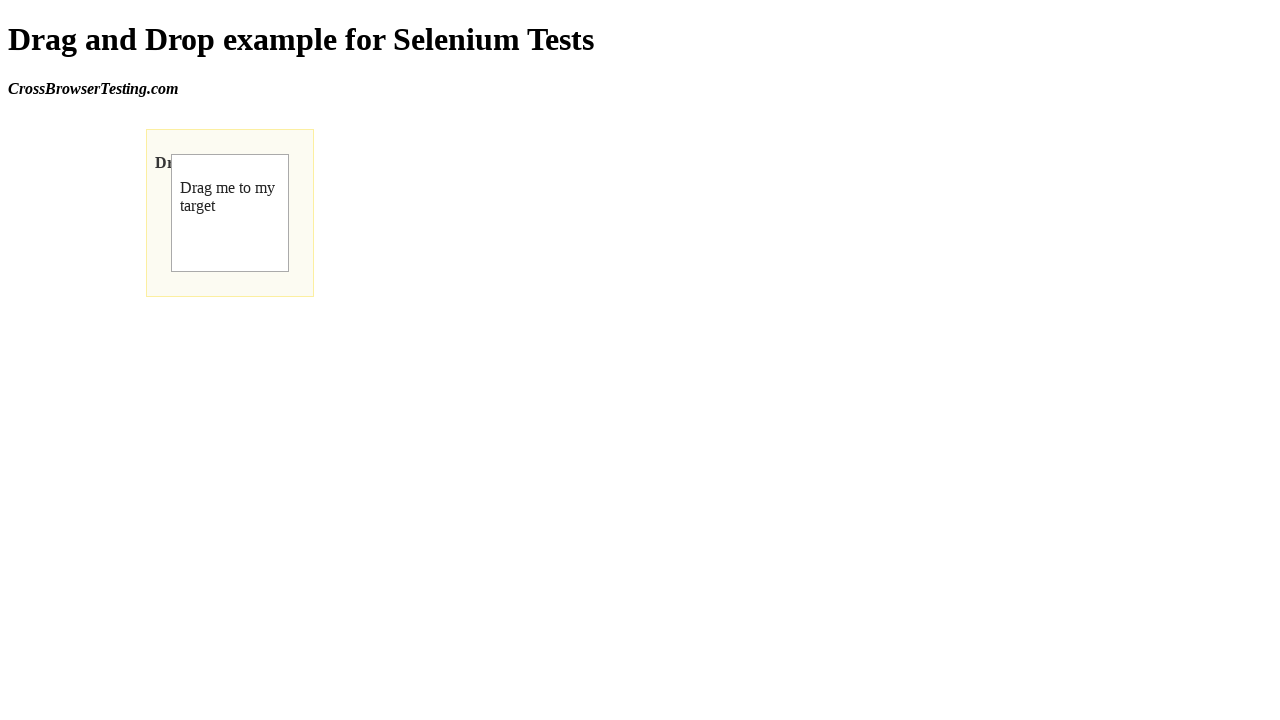